Tests sending text to a browser prompt alert and verifying the result

Starting URL: https://demoqa.com/alerts

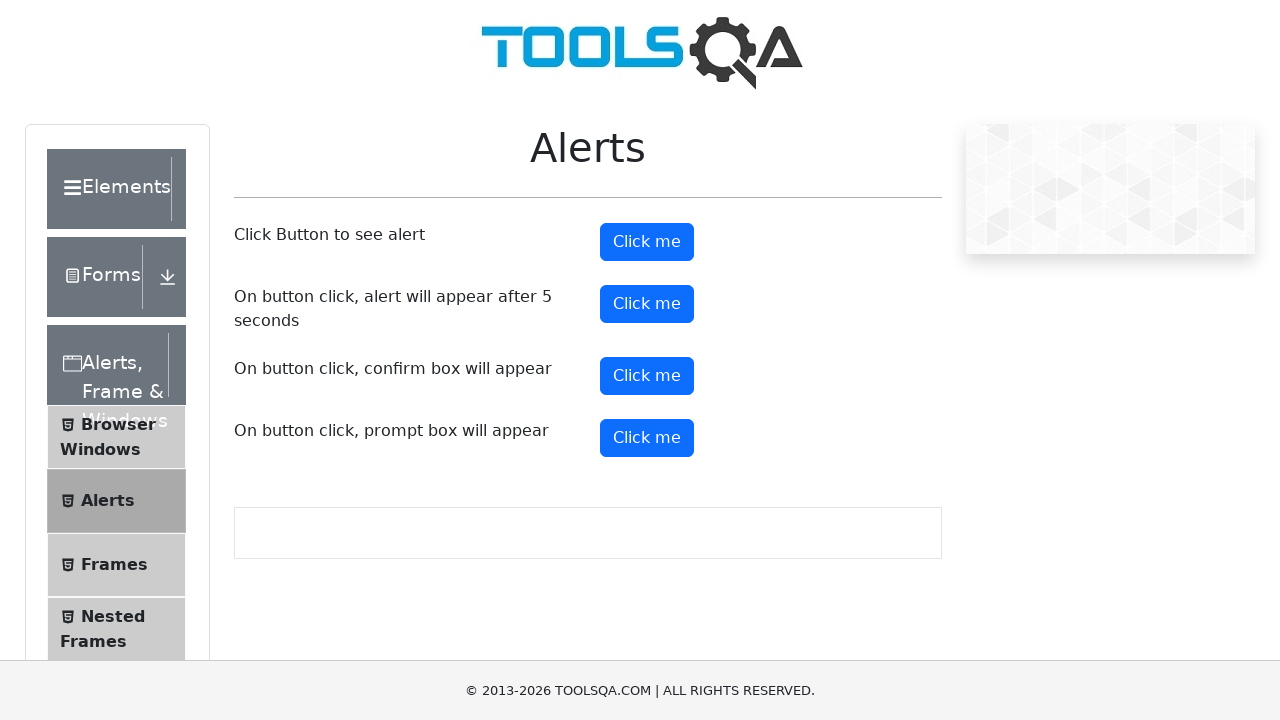

Scrolled prompt button into view
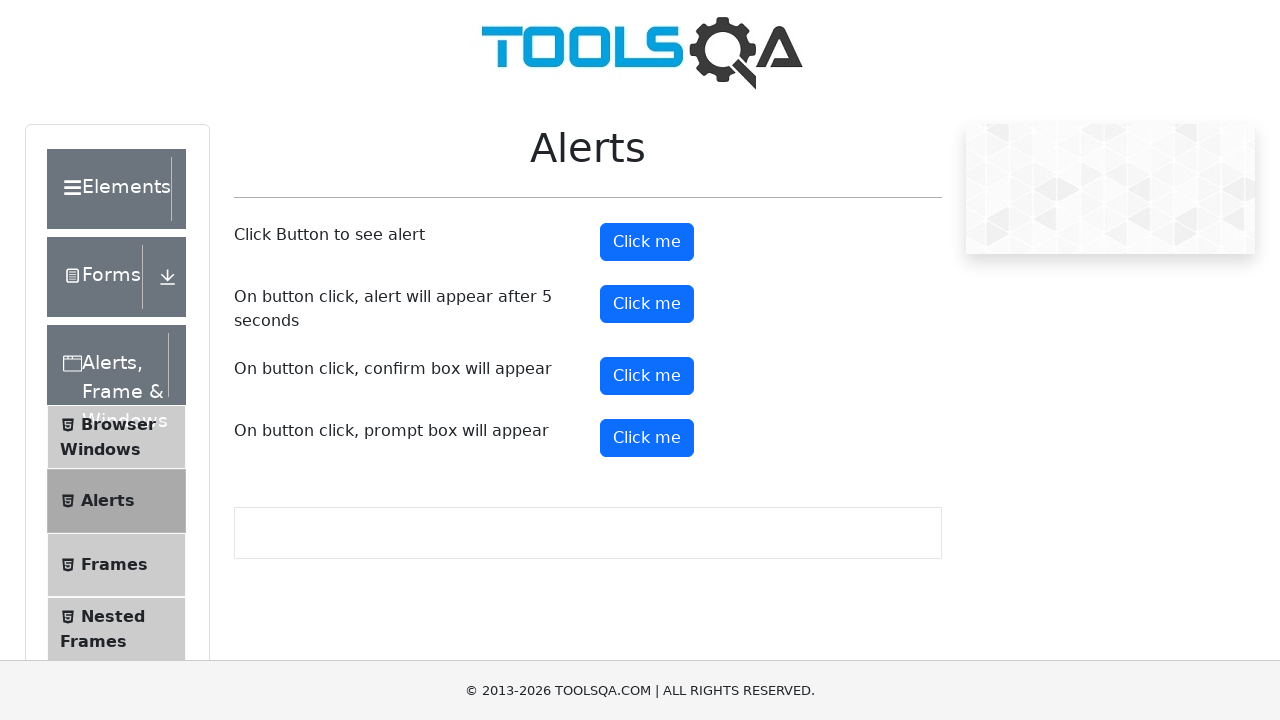

Set up dialog handler to accept prompt with 'hello'
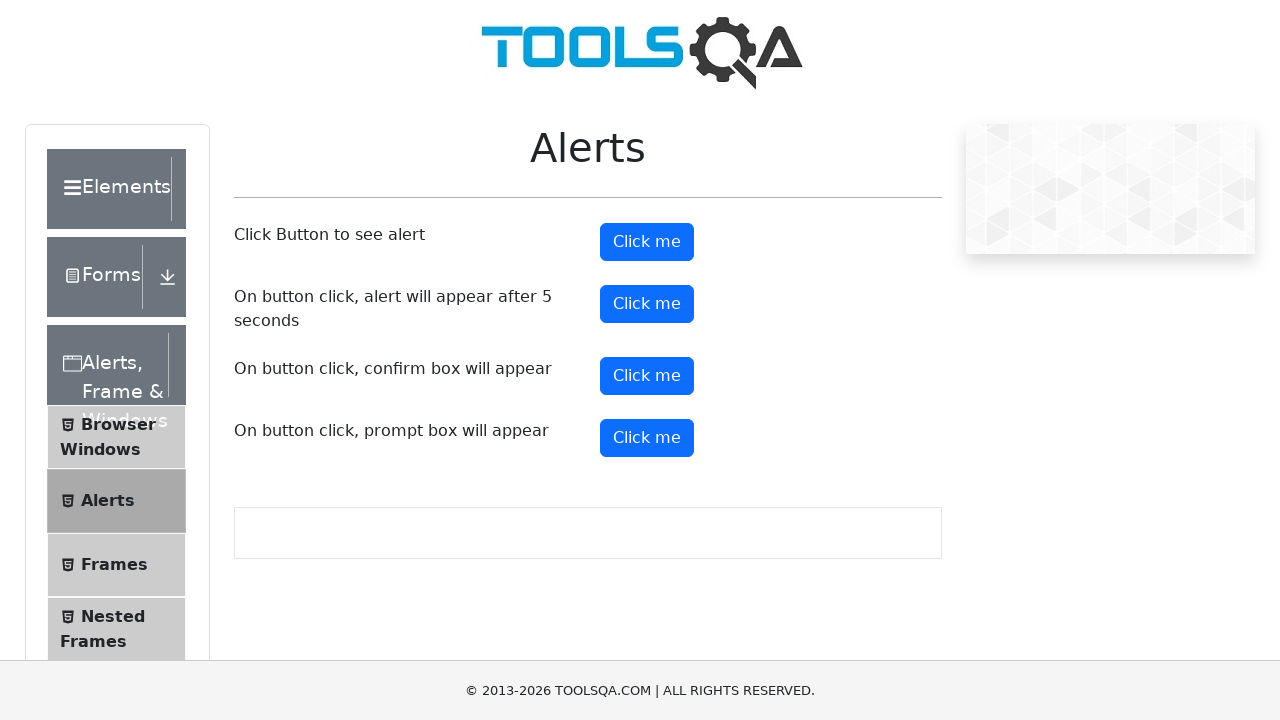

Clicked prompt button to trigger alert at (647, 438) on #promtButton
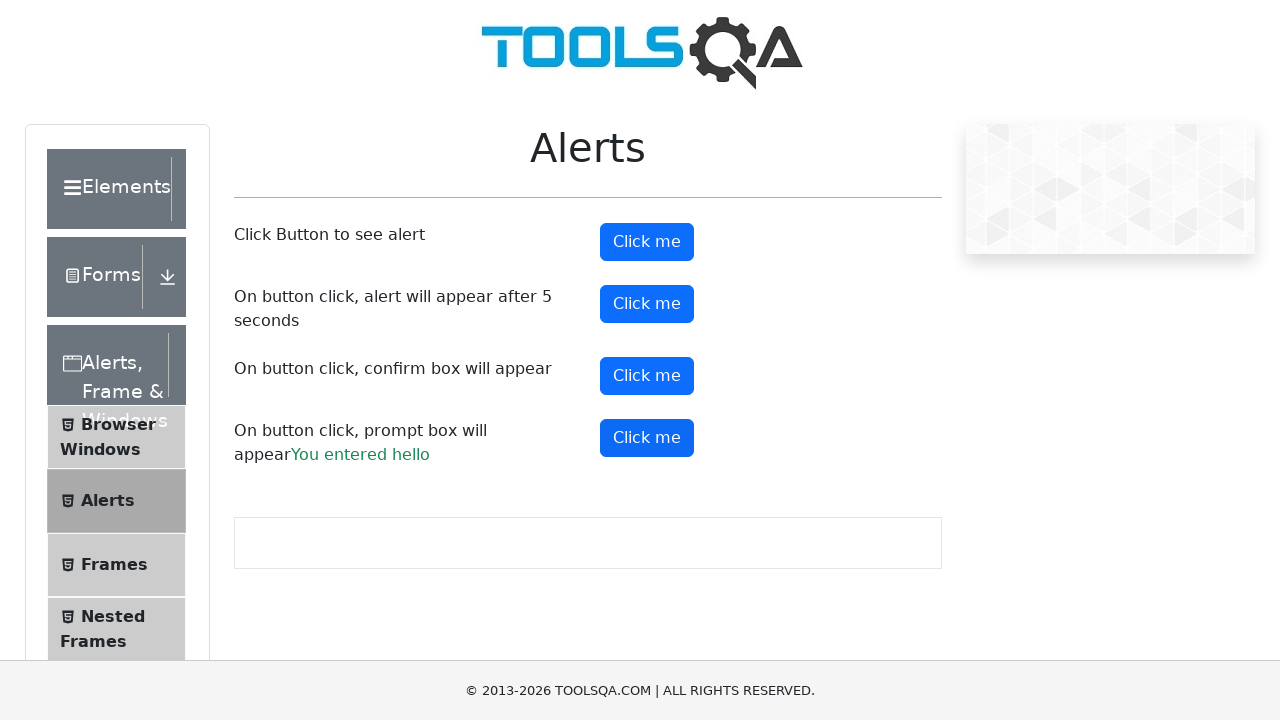

Verified that prompt result displays 'You entered hello'
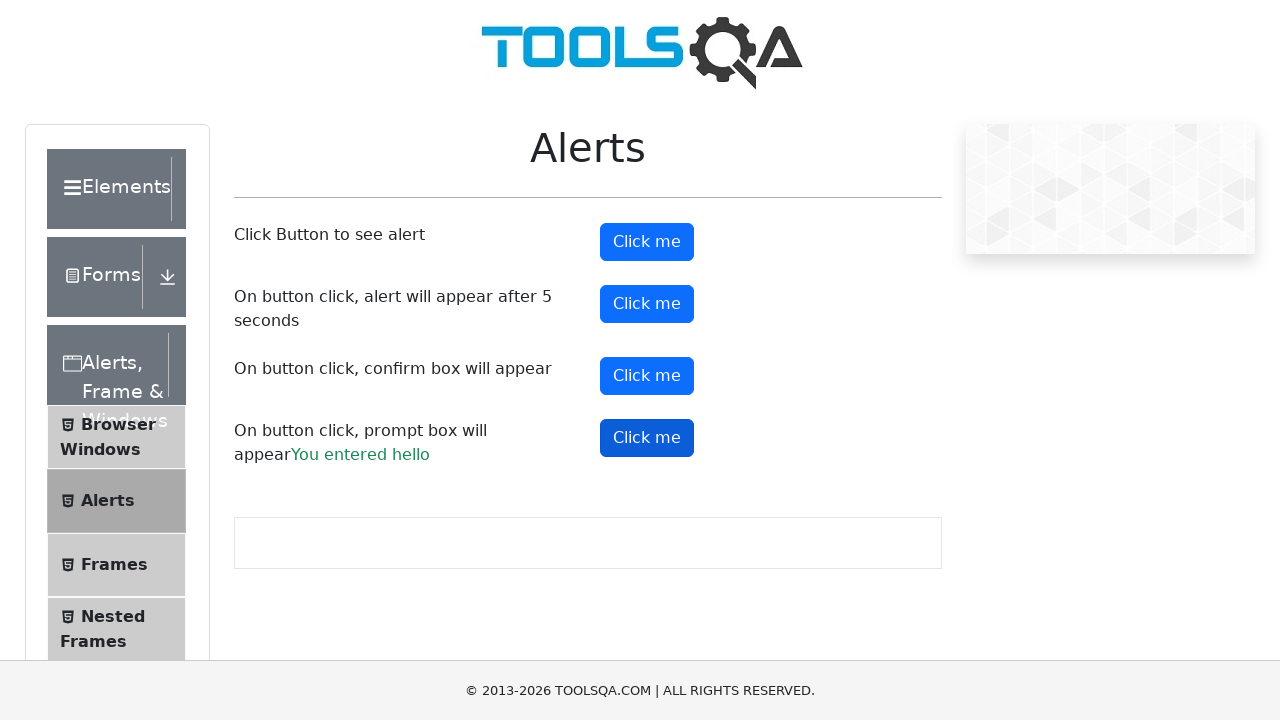

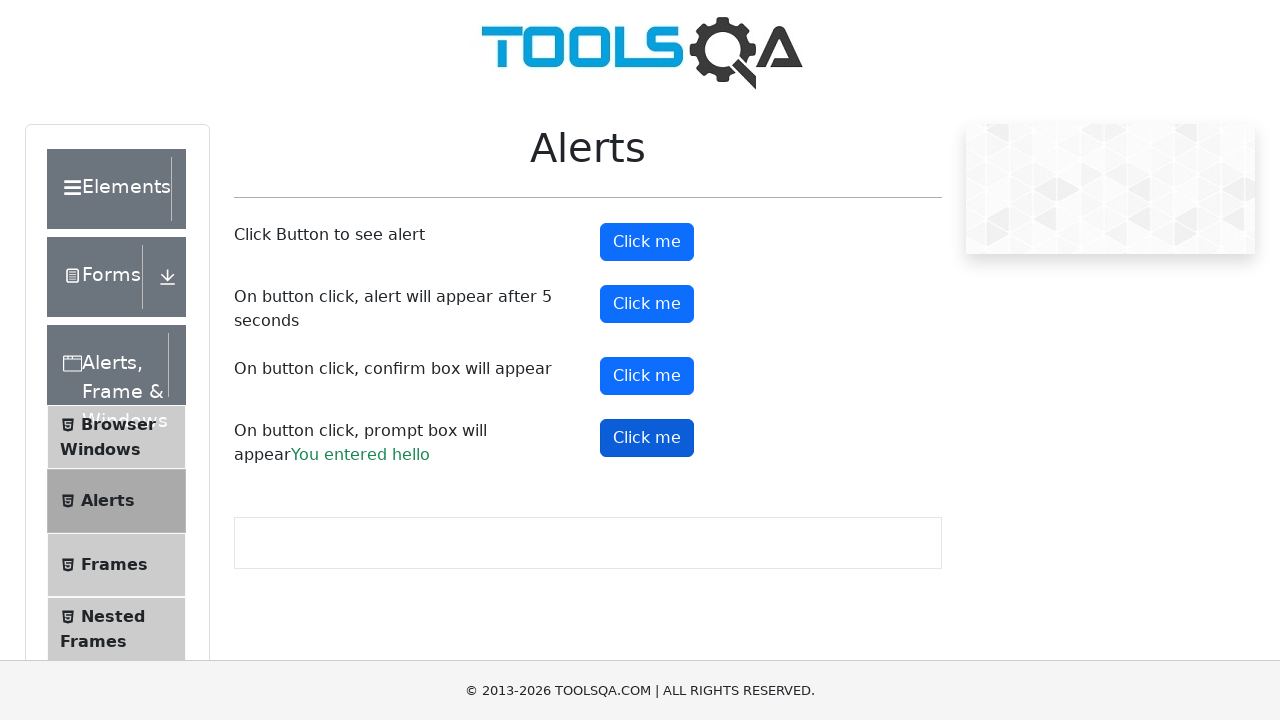